Tests 7-character validation with valid input "a*34^*7" and verifies the result shows "Valid Value"

Starting URL: https://testpages.eviltester.com/styled/apps/7charval/simple7charvalidation.html

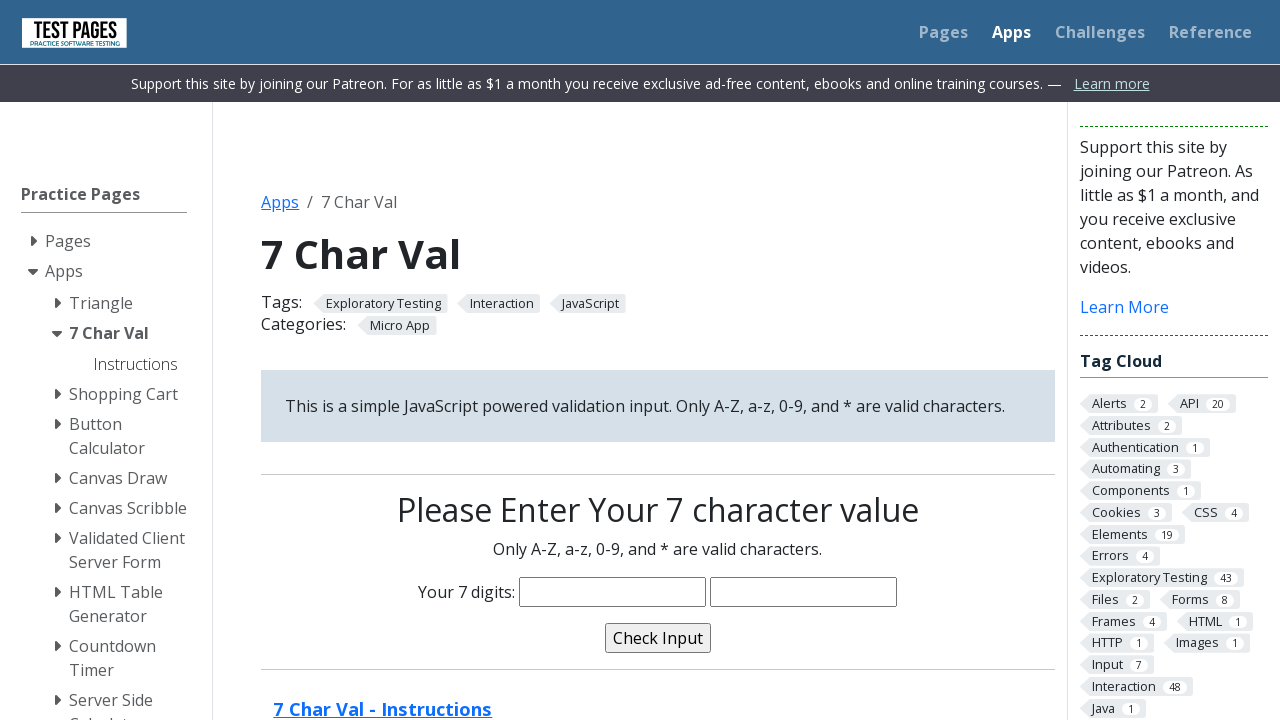

Filled characters field with valid 7-character input 'a*34^*7' on input[name='characters']
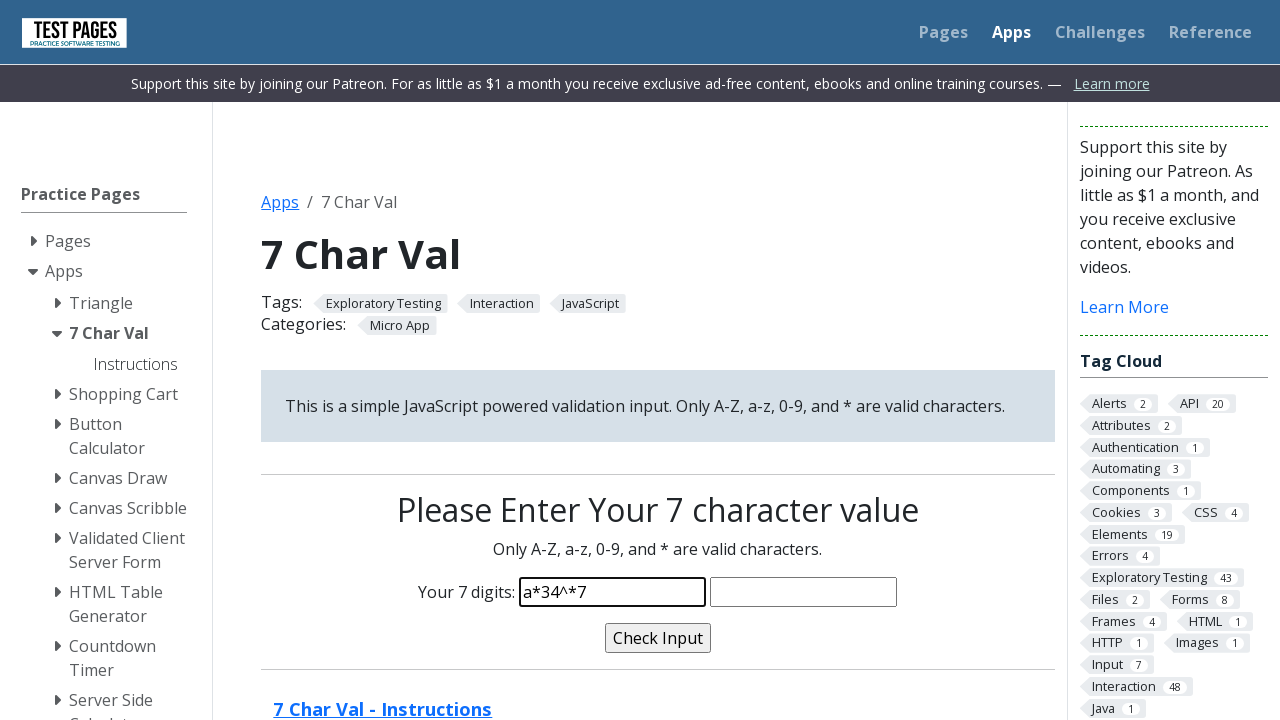

Clicked validate button at (658, 638) on input[name='validate']
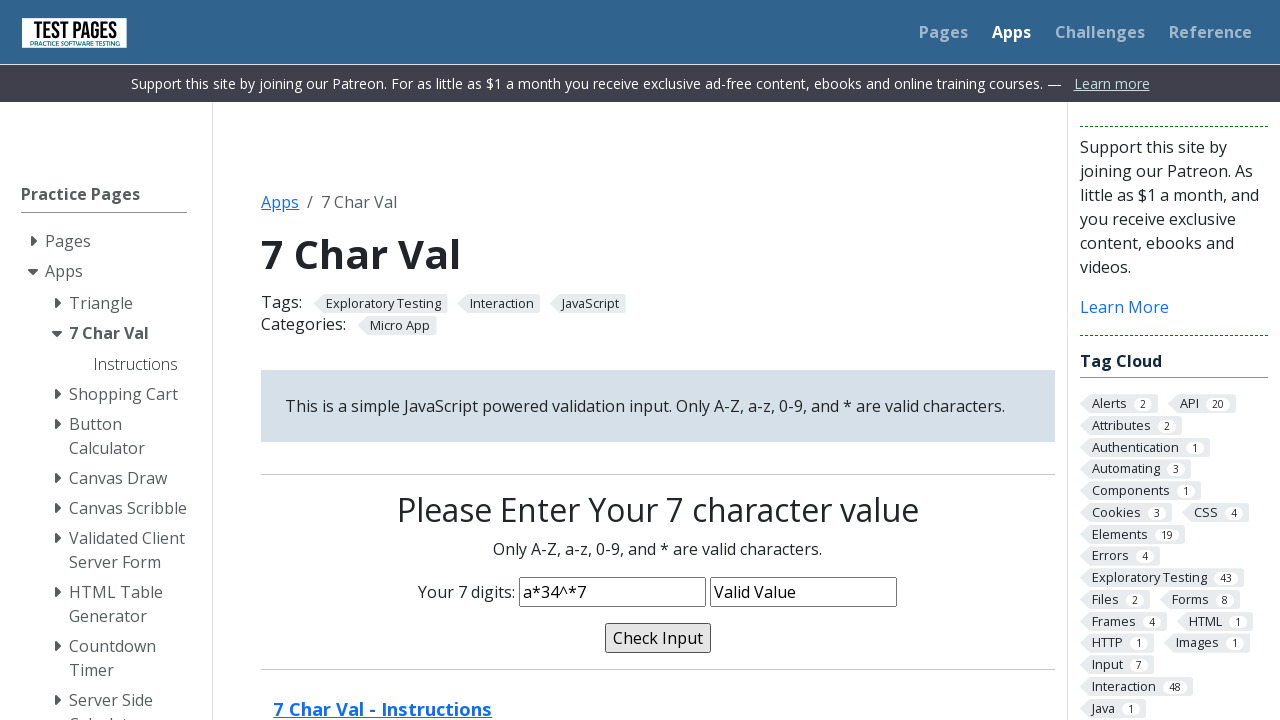

Verified validation message shows 'Valid Value'
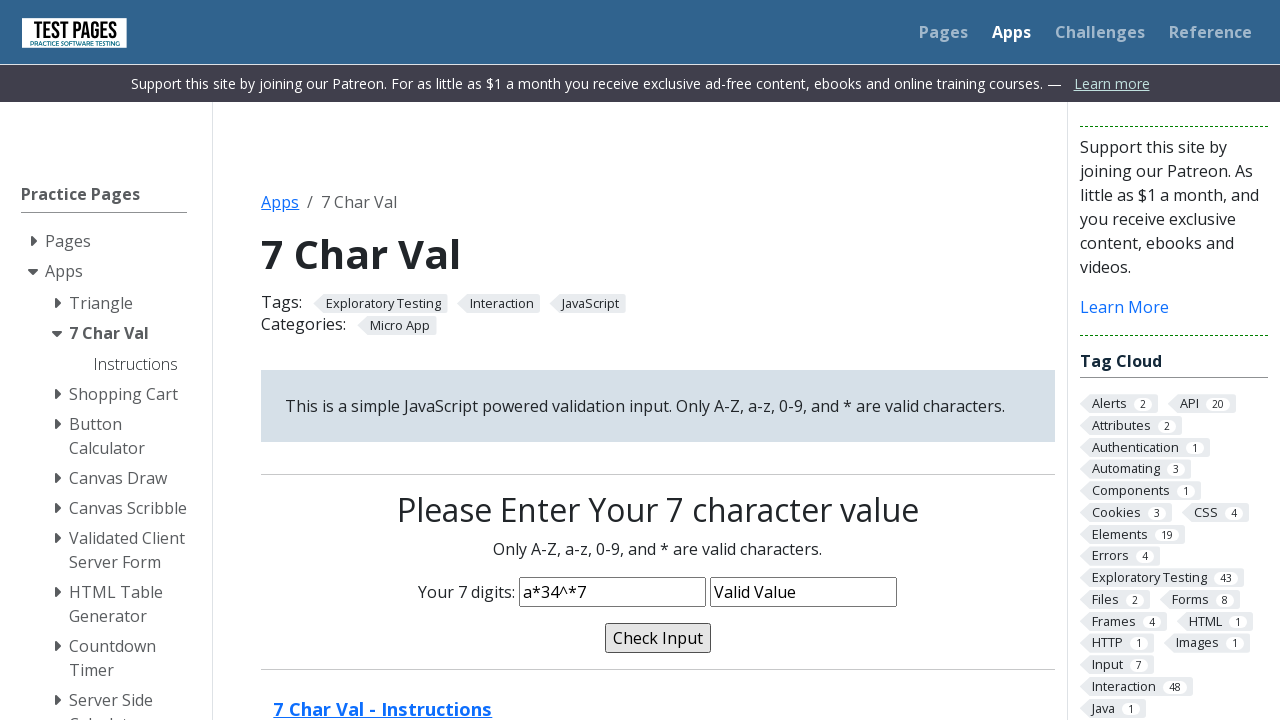

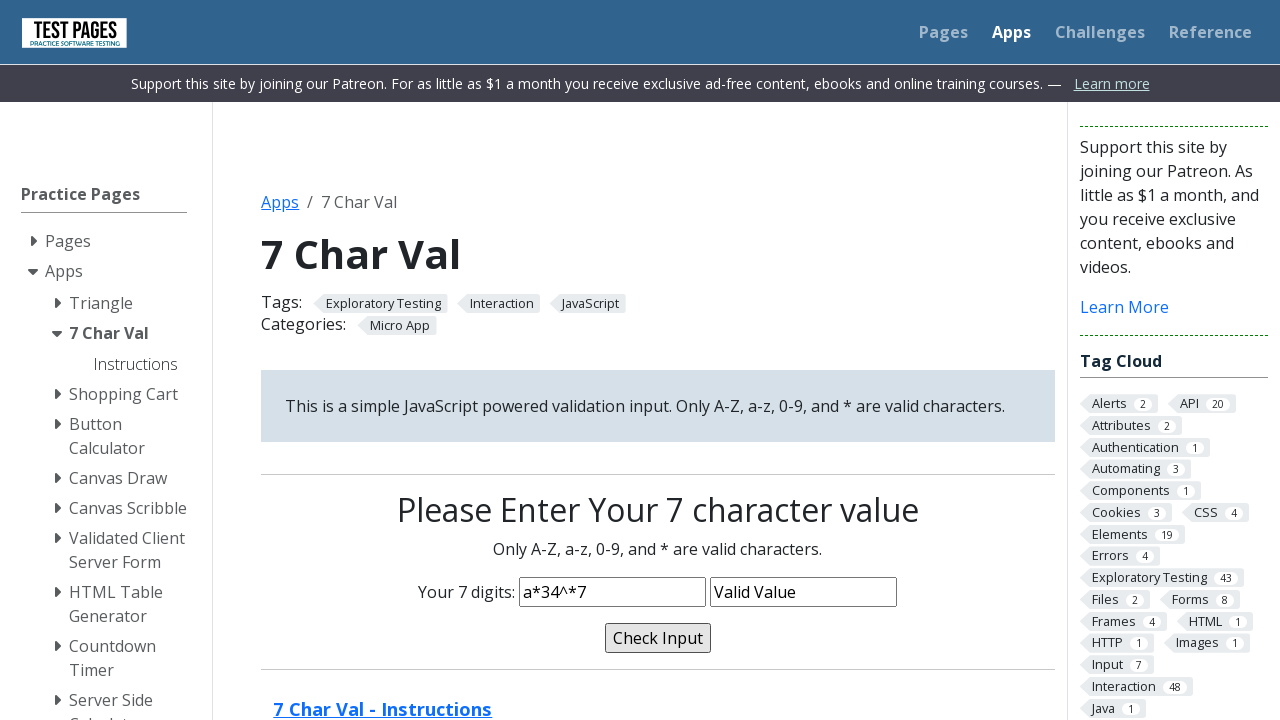